Tests a web form by entering text into a text box, submitting the form, and verifying the success message is displayed.

Starting URL: https://www.selenium.dev/selenium/web/web-form.html

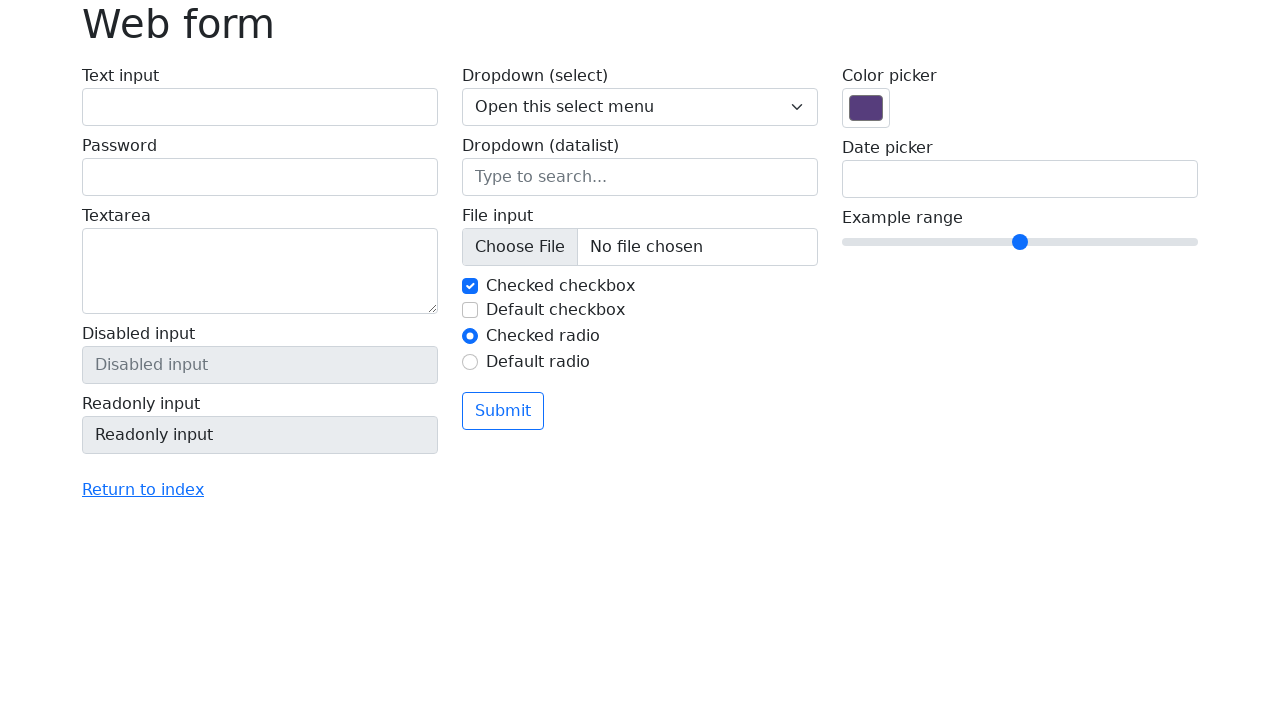

Filled text box with 'Selenium' on input[name='my-text']
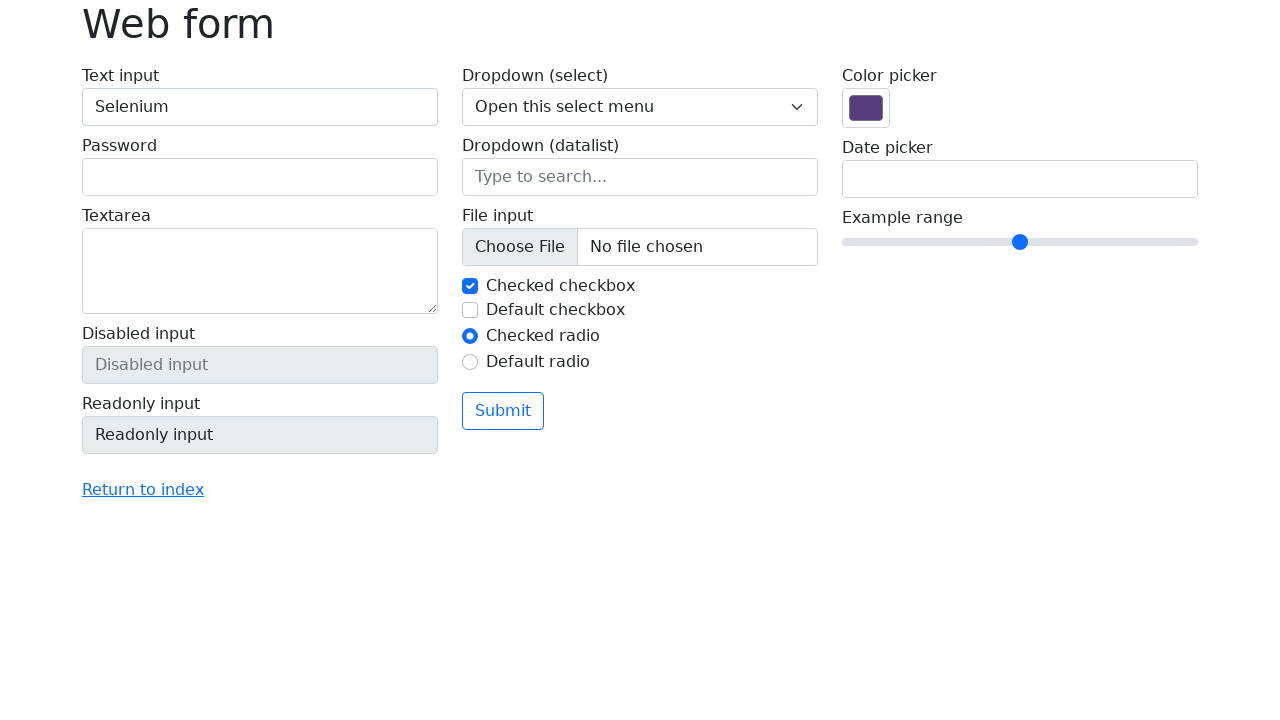

Clicked submit button at (503, 411) on button
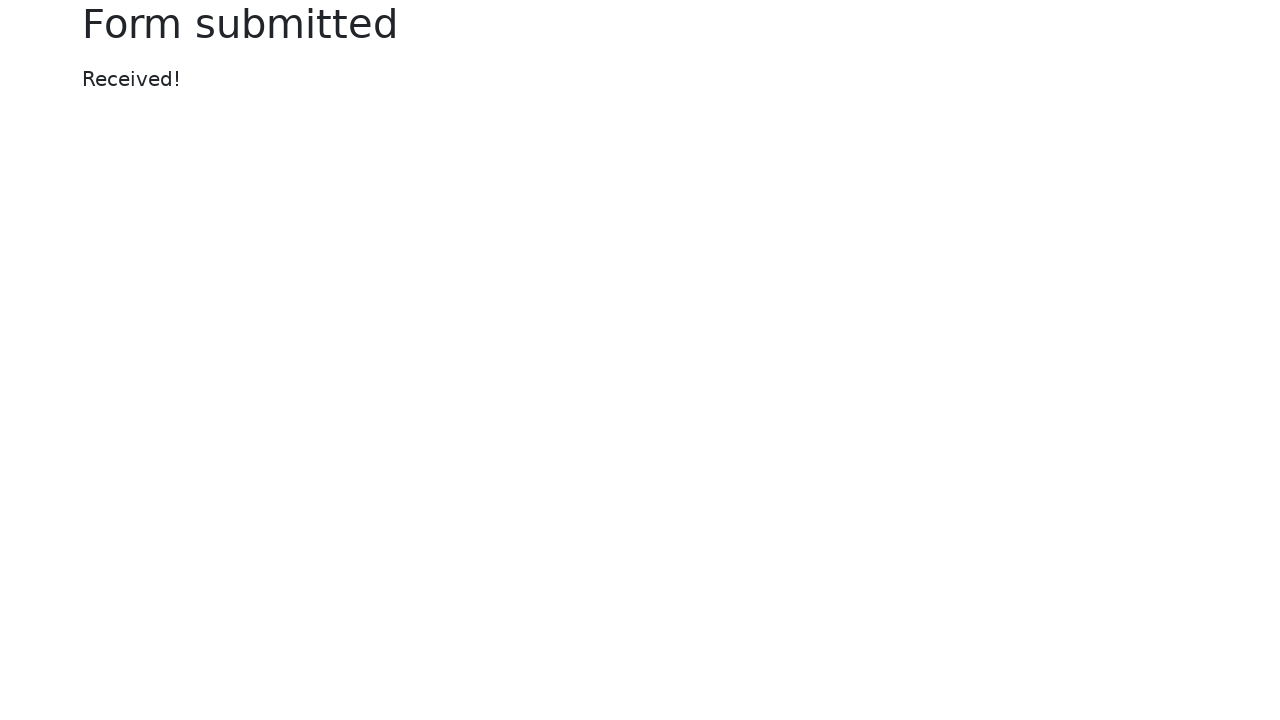

Success message appeared
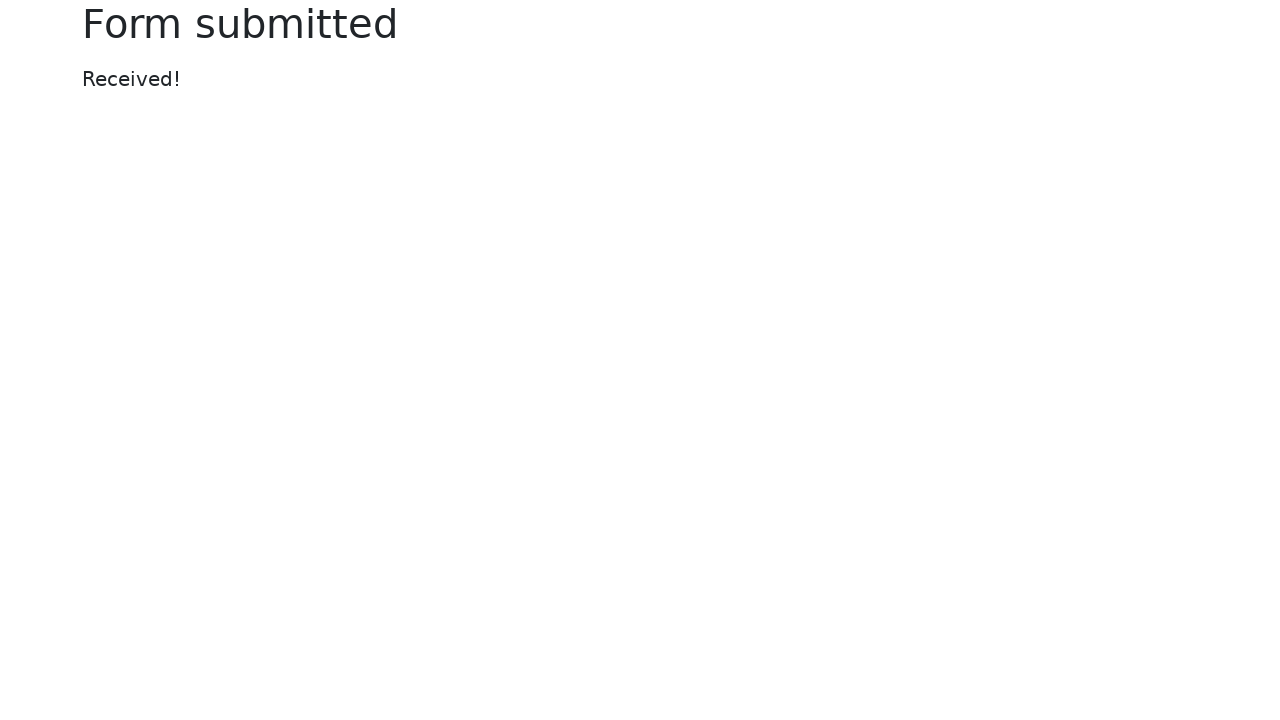

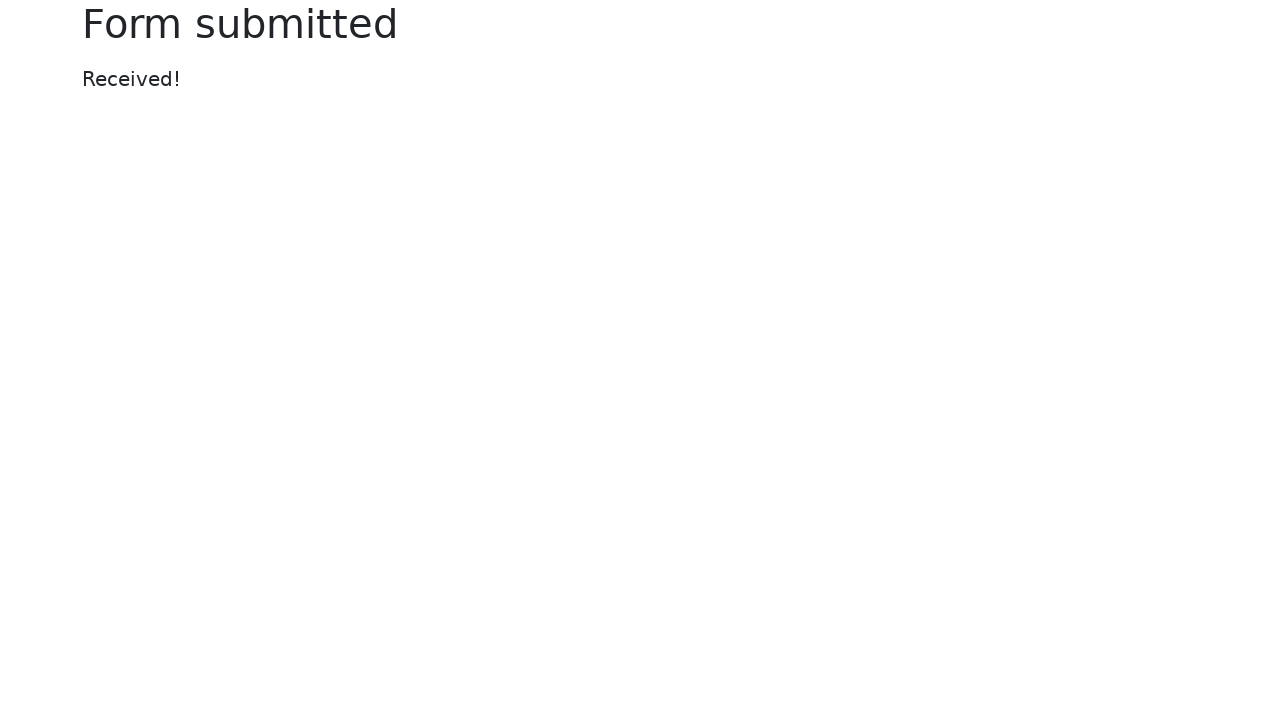